Tests clicking on the Alerts, Frame & Windows card on the DemoQA homepage and verifies navigation to the alerts page

Starting URL: https://demoqa.com

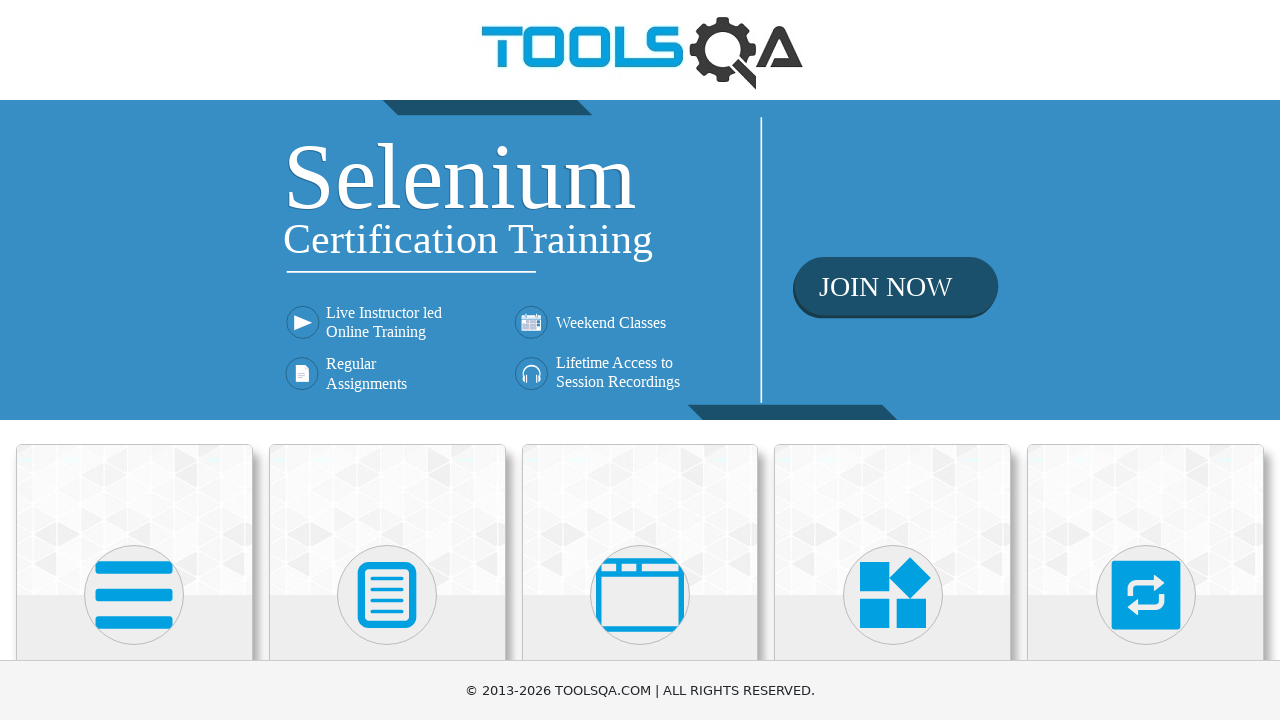

DemoQA homepage loaded and DOM content ready
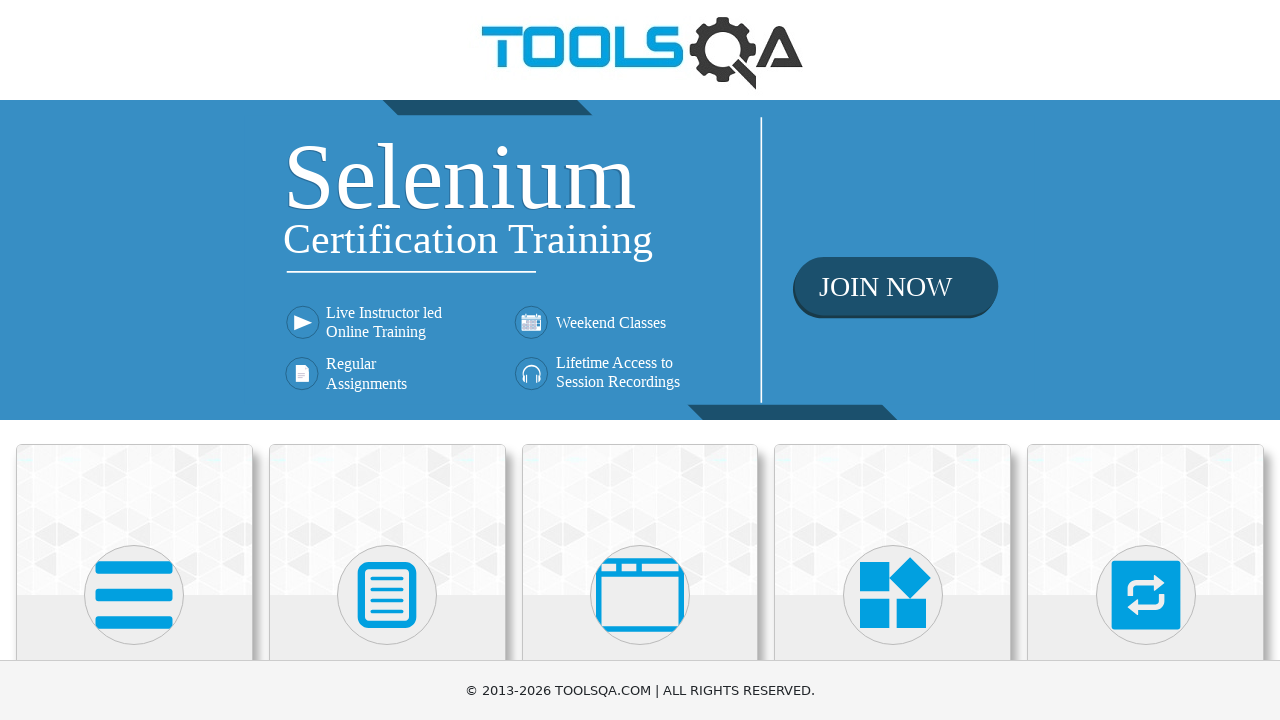

Clicked on Alerts, Frame & Windows card element at (640, 360) on text=Alerts, Frame & Windows
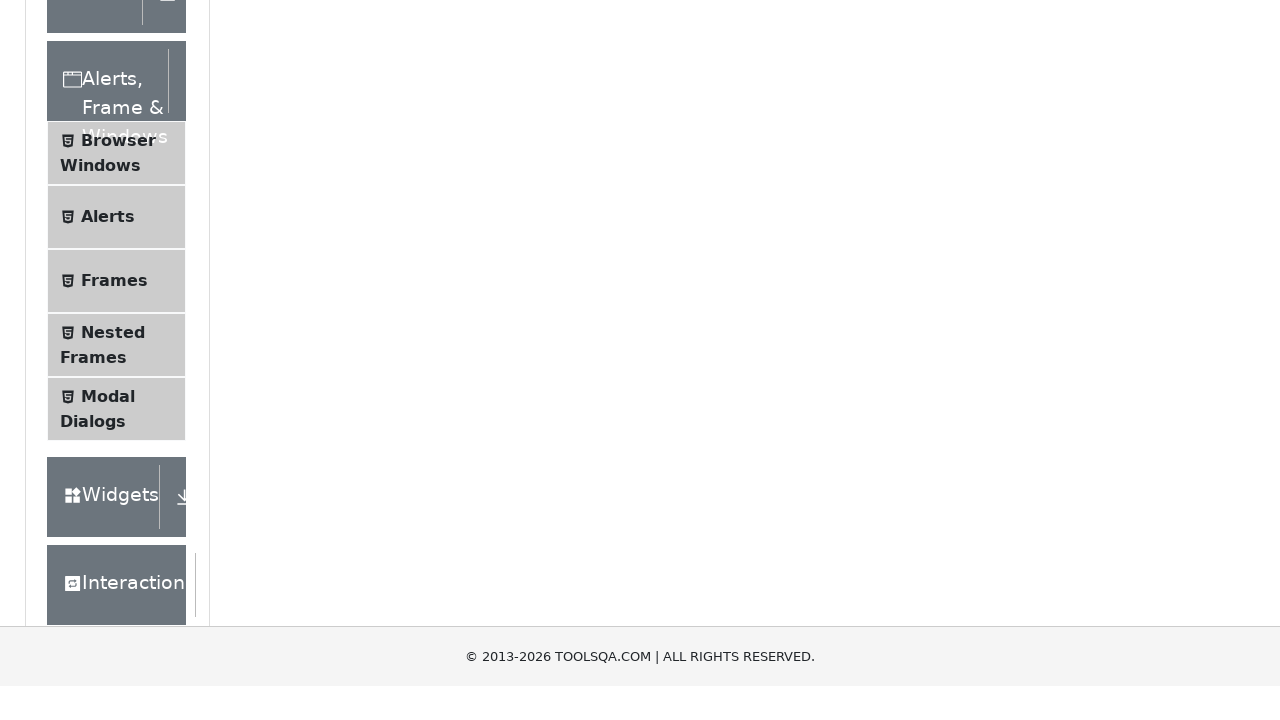

Successfully navigated to alerts page at https://demoqa.com/alertsWindows
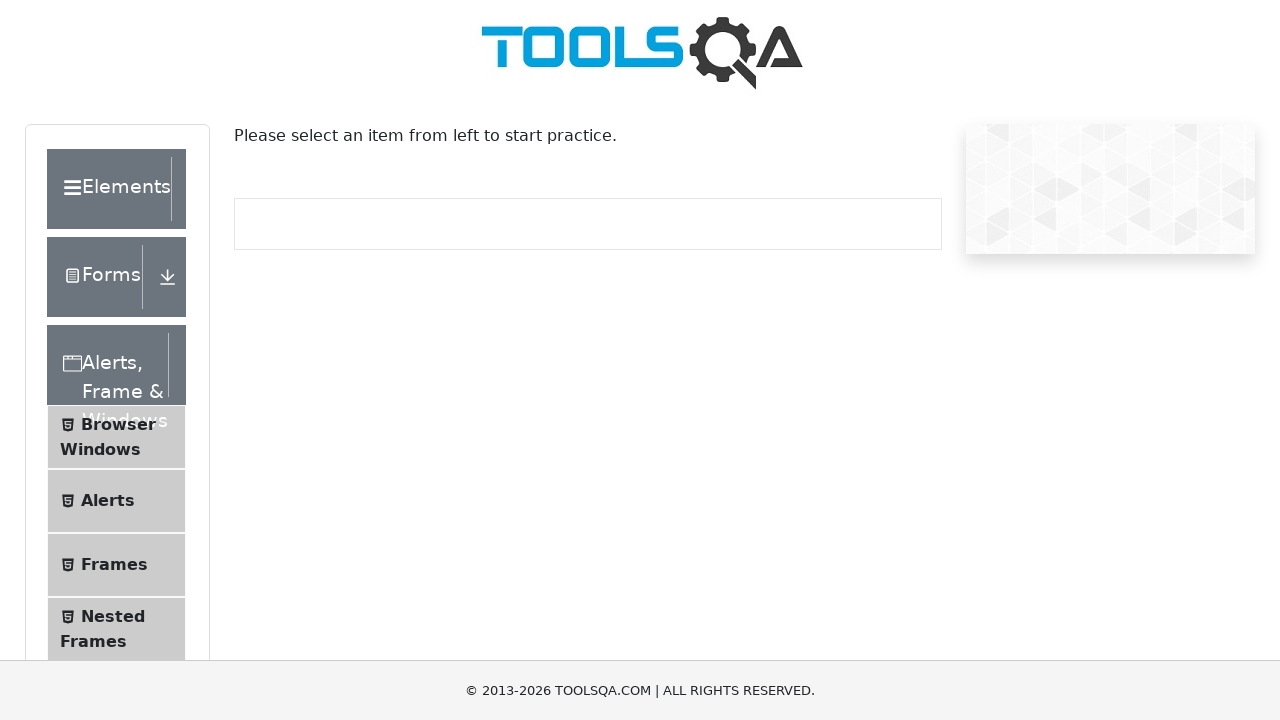

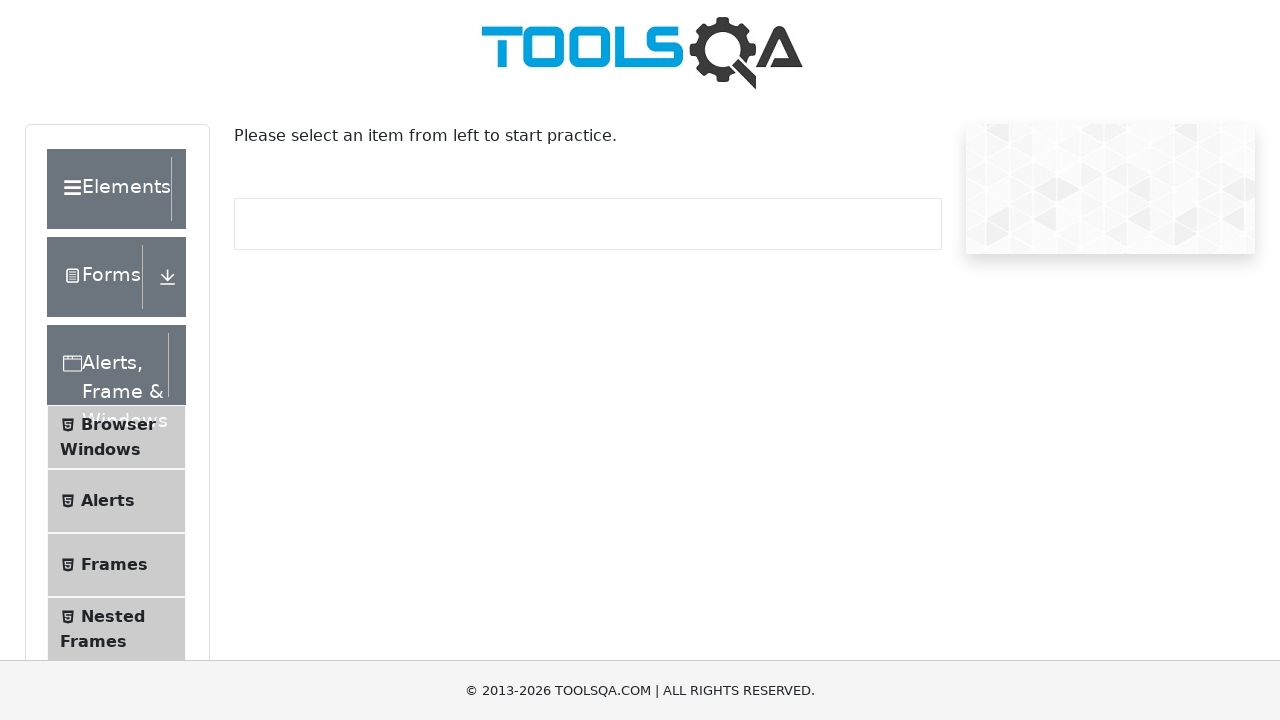